Fills out a form with first name, last name, and email, then submits it

Starting URL: http://secure-retreat-92358.herokuapp.com

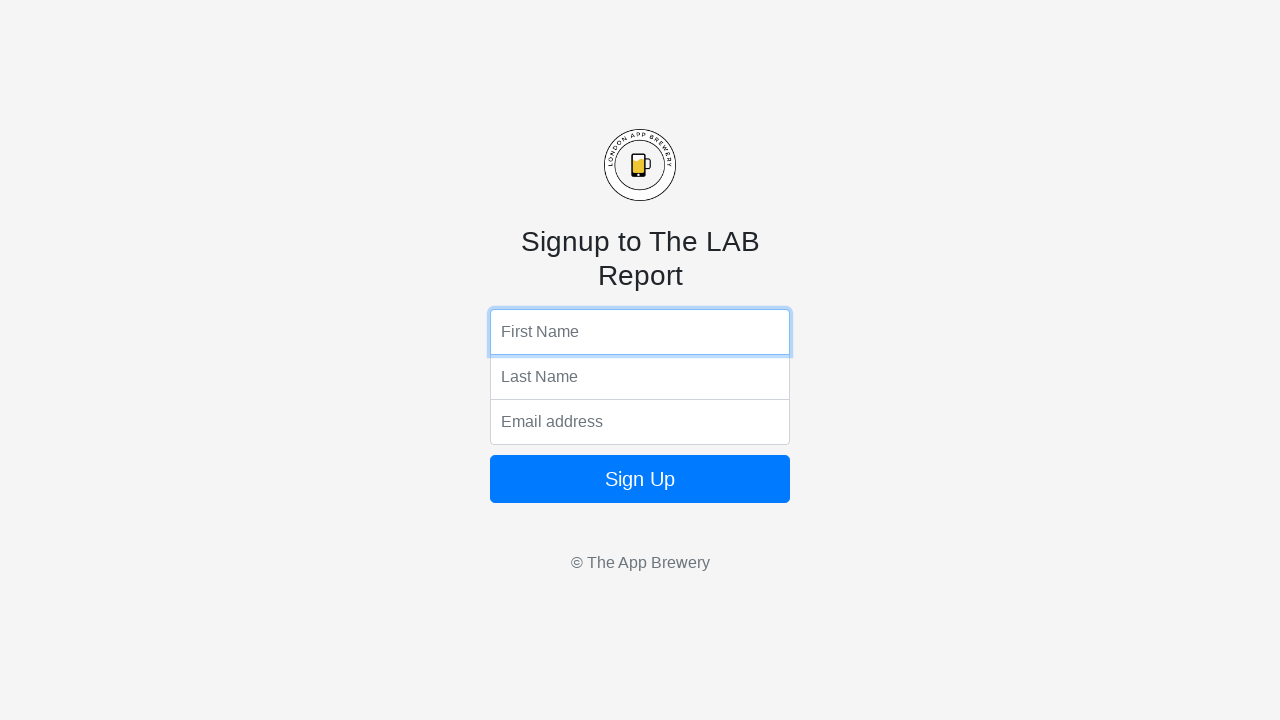

Filled first name field with 'Krzysztof' on input[name='fName']
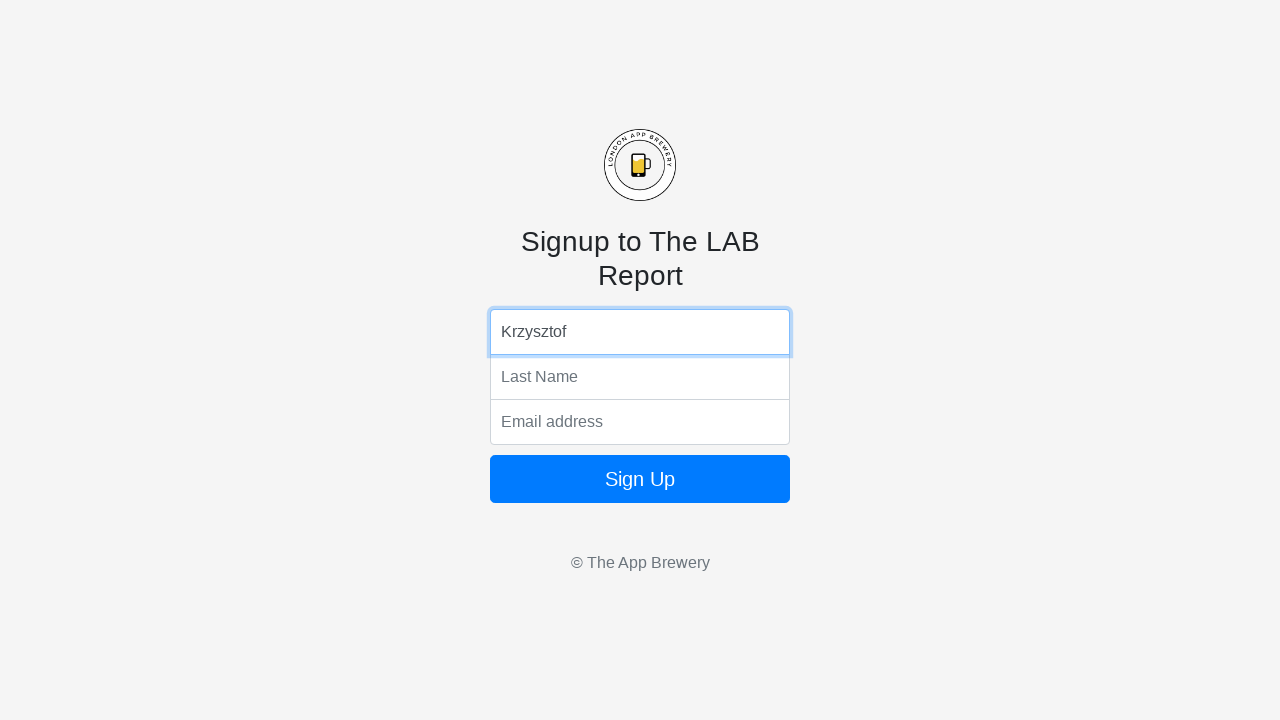

Filled last name field with 'Kozakiewicz' on input[name='lName']
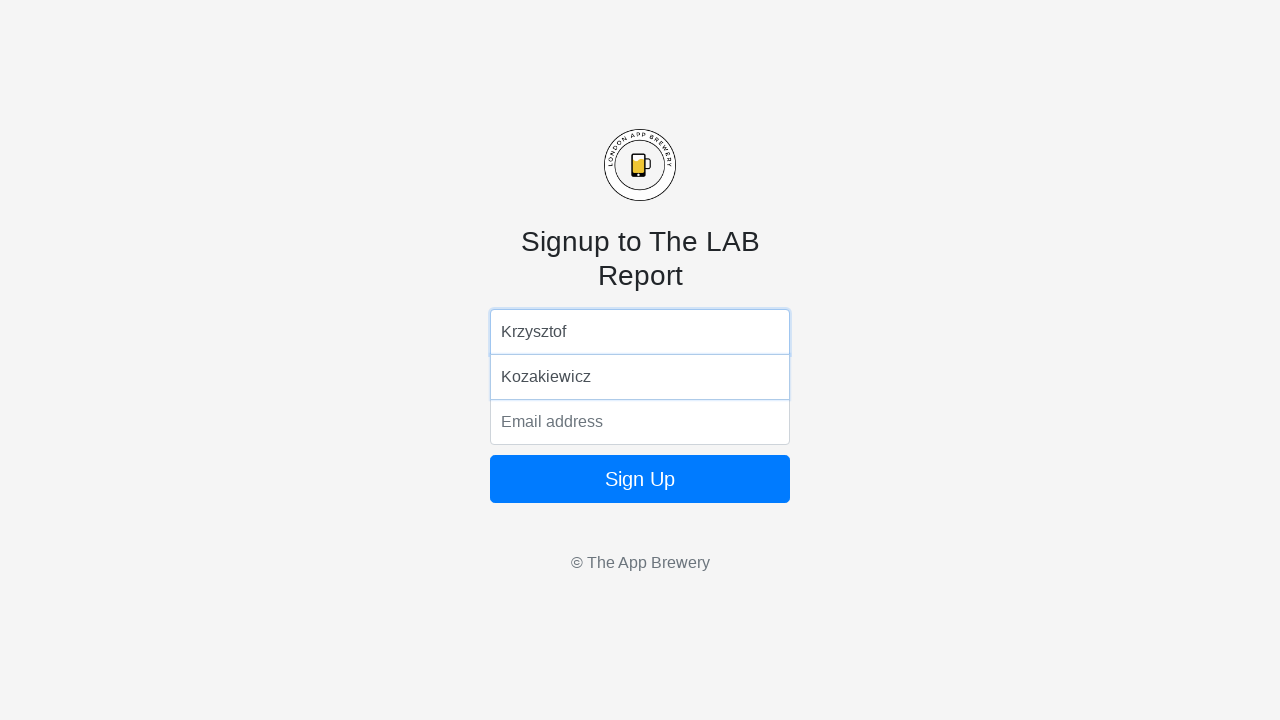

Filled email field with 'kfkozakiewicz@onet.pl' on input[name='email']
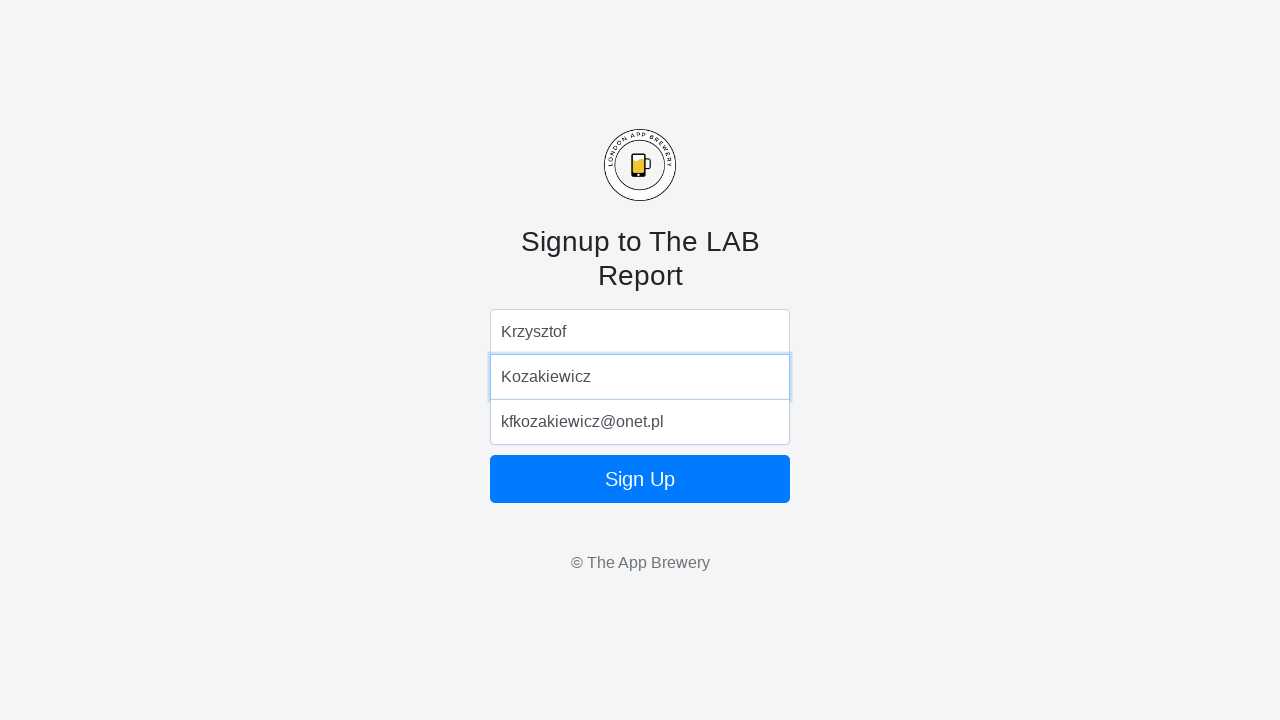

Clicked submit button to submit form at (640, 479) on form button
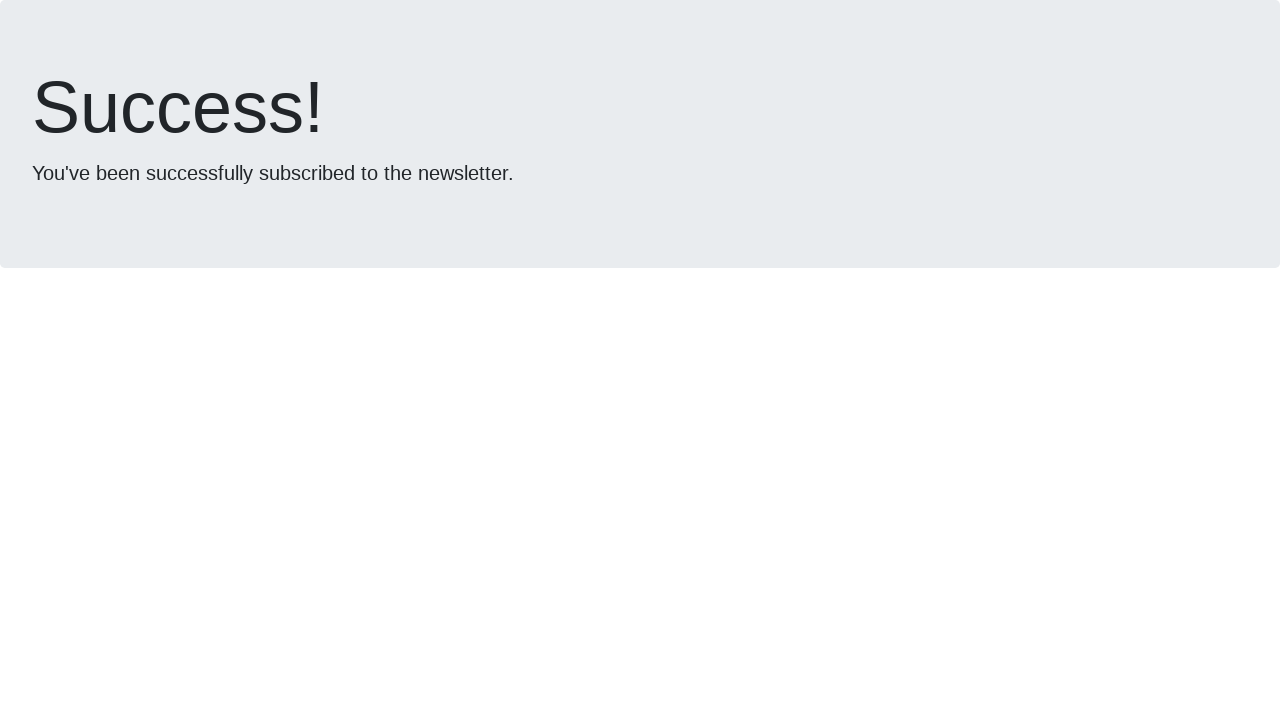

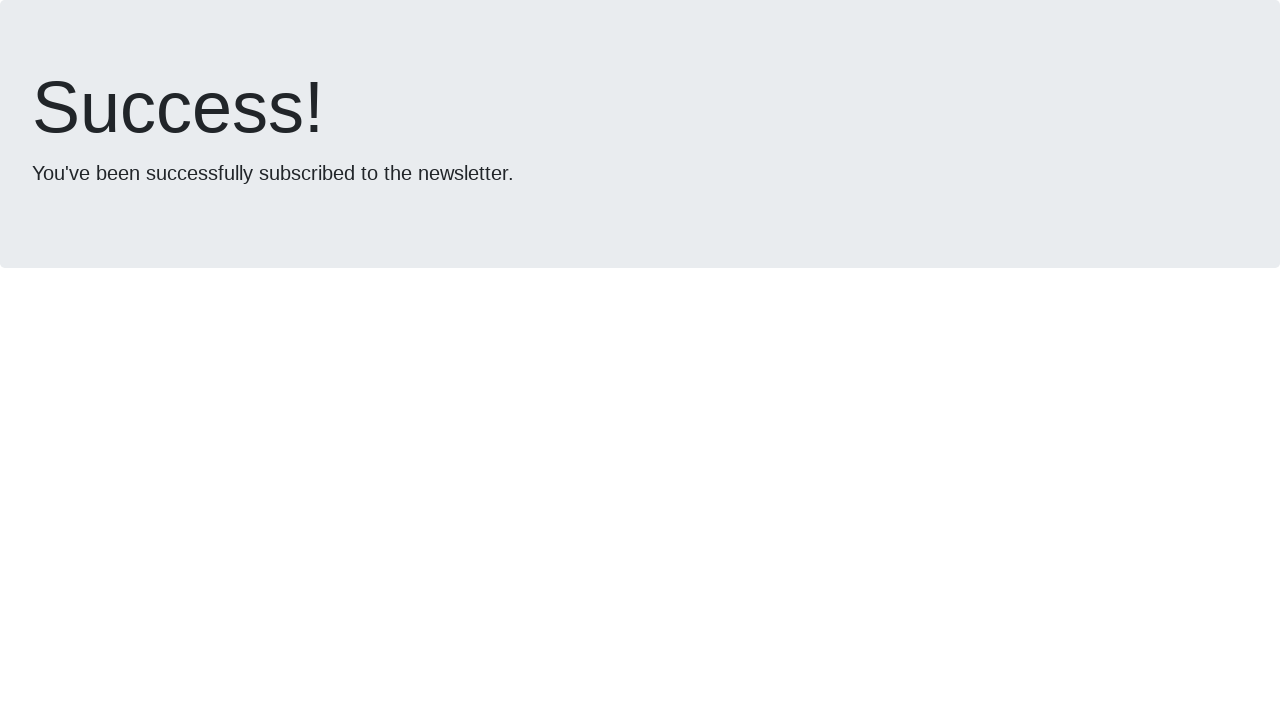